Tests W3Schools search functionality by typing a search query and clicking on the active search suggestion

Starting URL: https://www.w3schools.com/

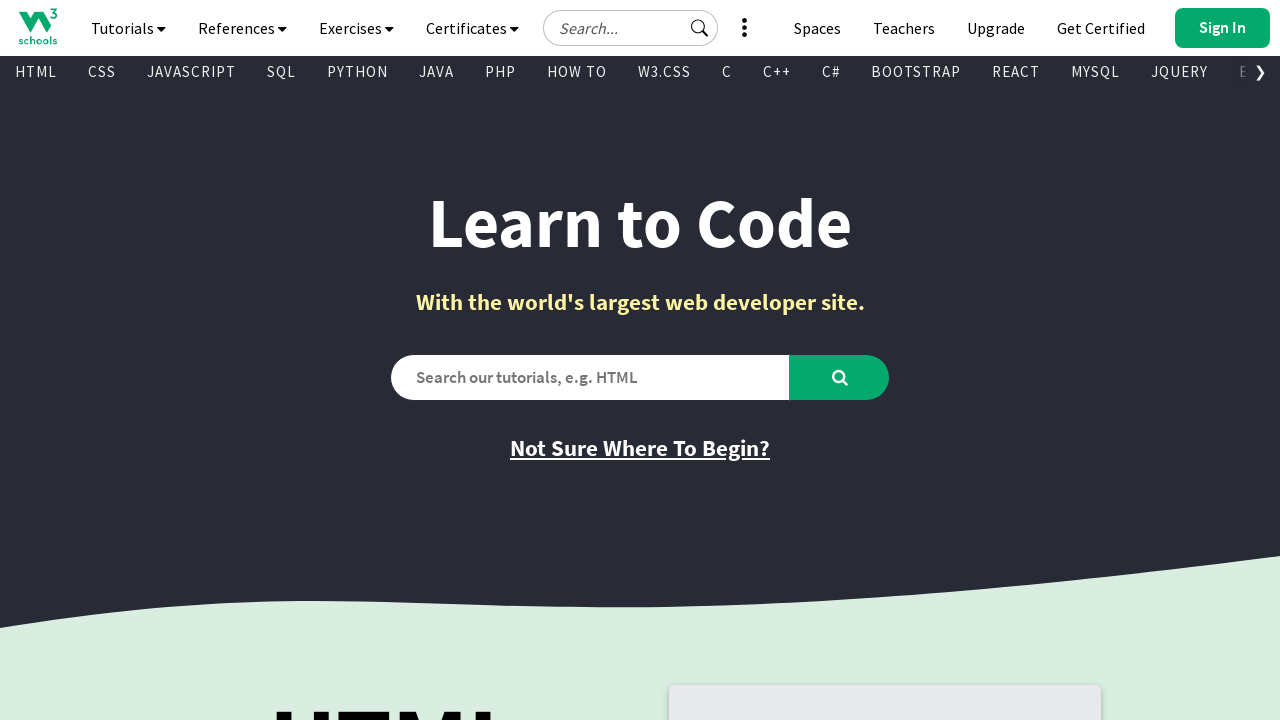

Filled search box with 'Python' on #search2
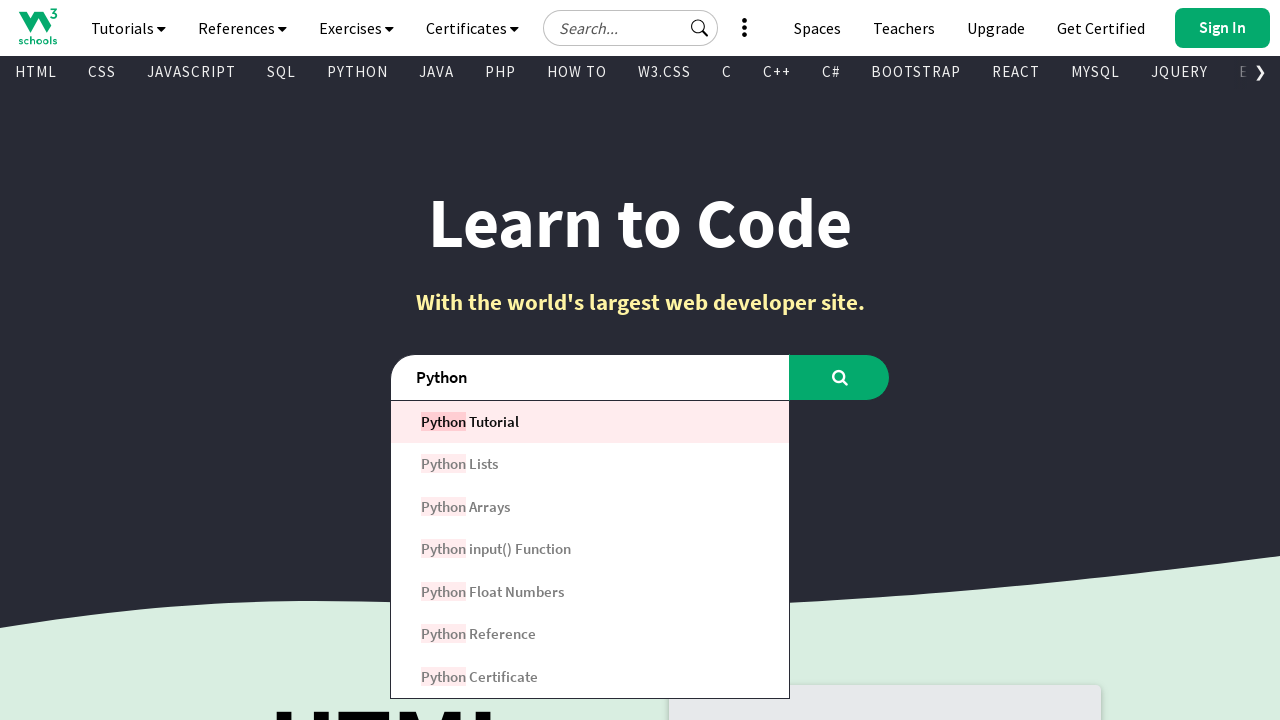

Search suggestions appeared
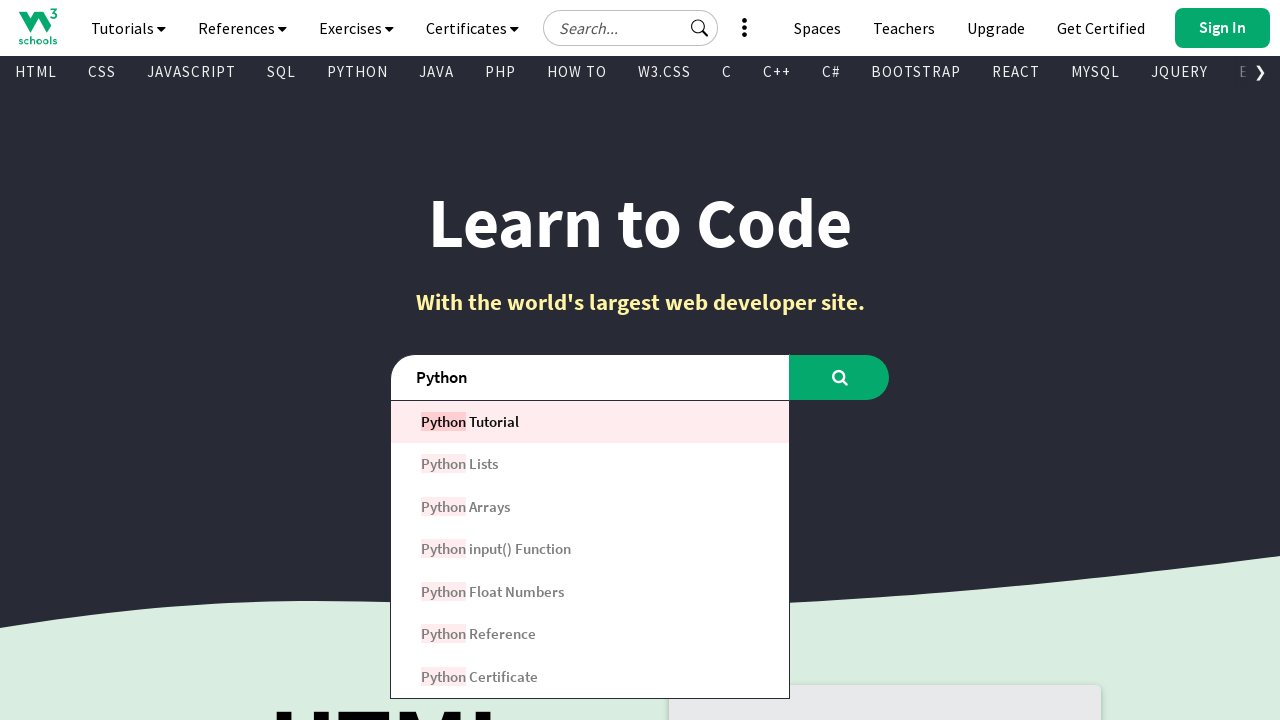

Clicked on the active search suggestion at (590, 422) on a.search_item.search_active
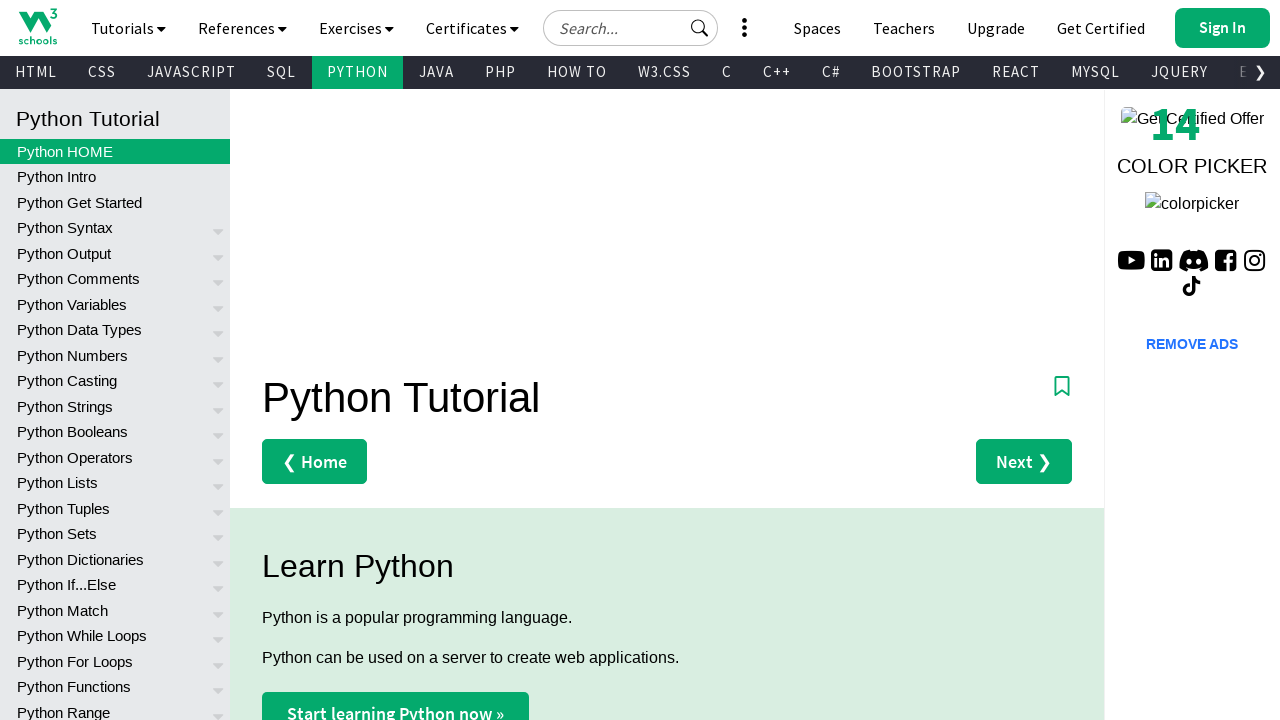

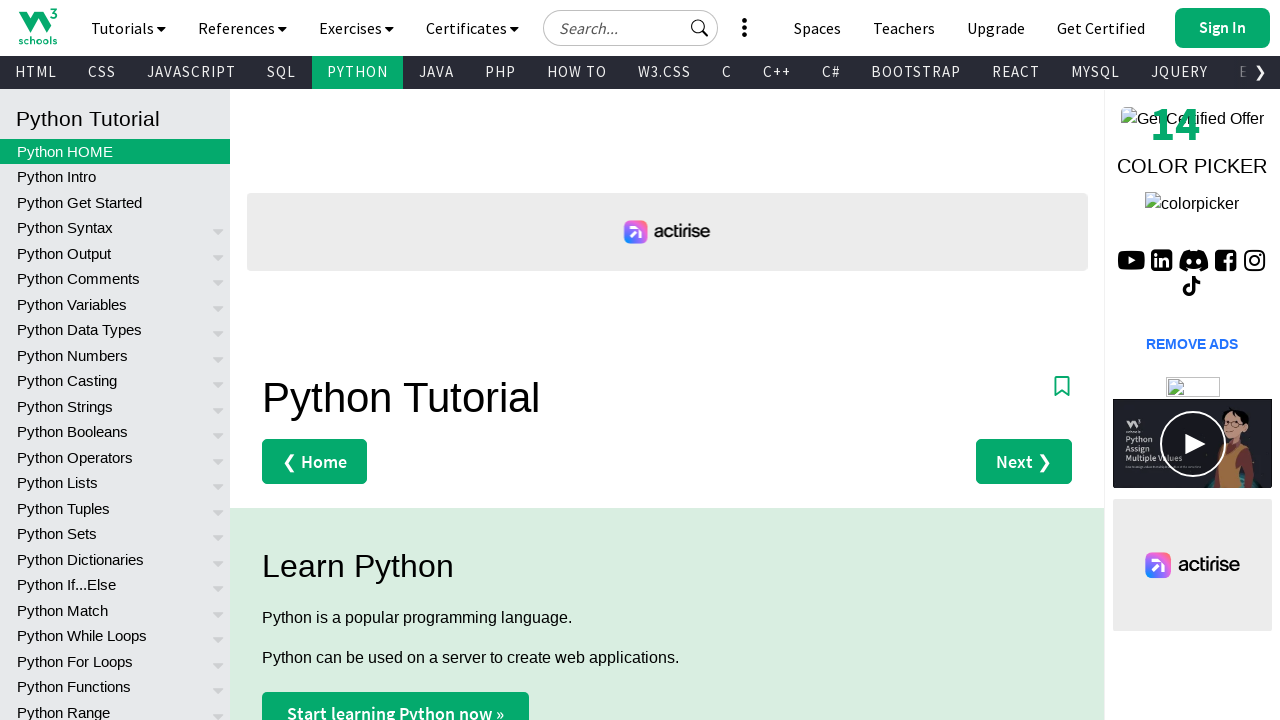